Tests handling a confirm JavaScript alert by clicking the trigger button, switching to the alert, and dismissing it with cancel.

Starting URL: https://v1.training-support.net/selenium/javascript-alerts

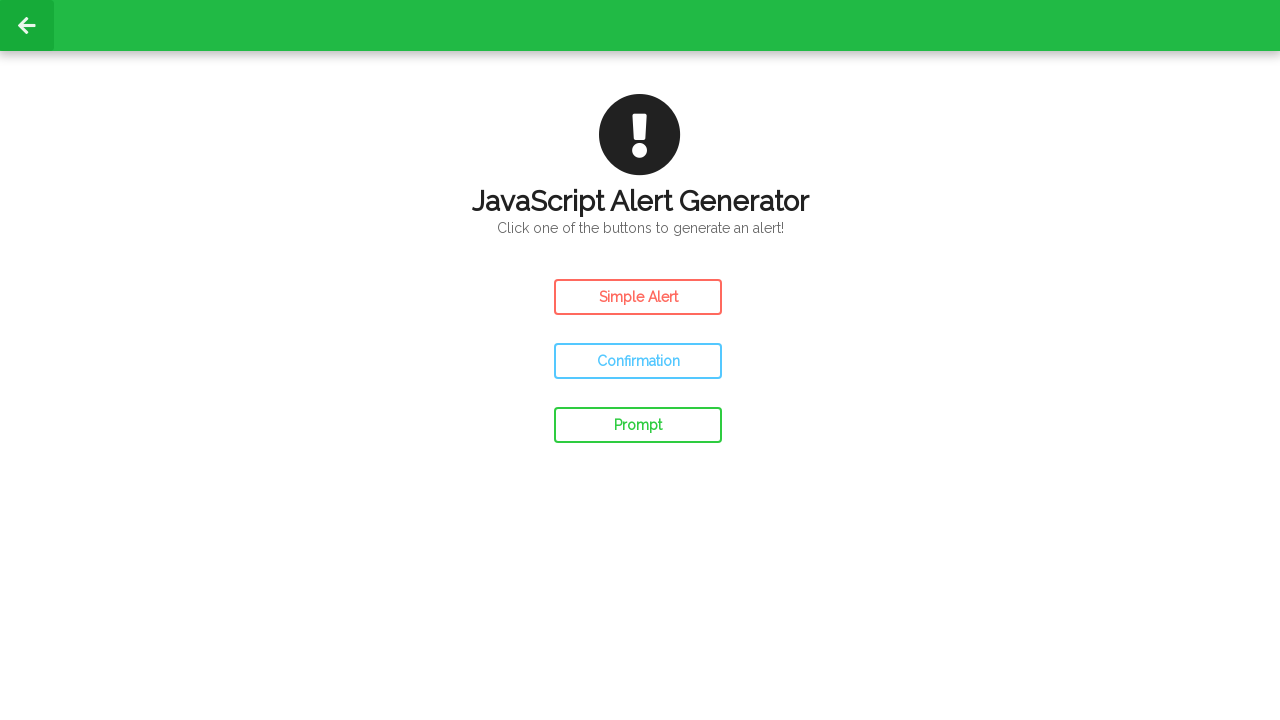

Set up dialog handler to dismiss confirm alerts
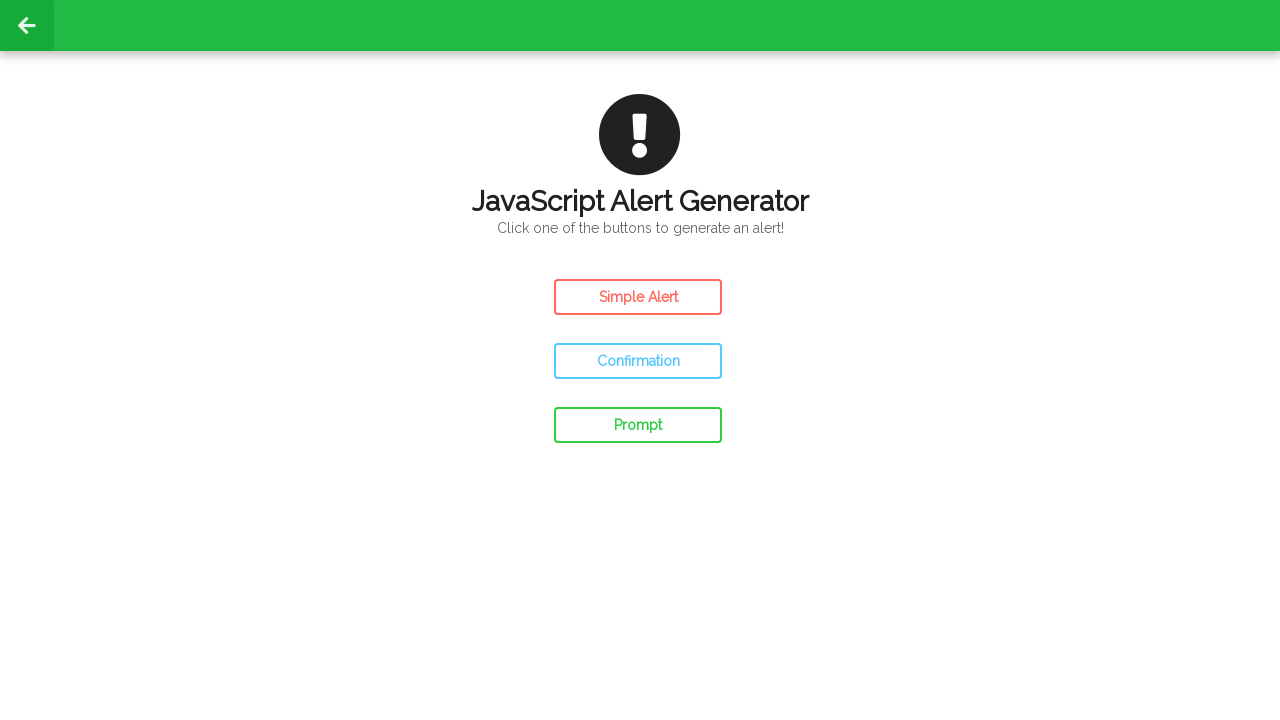

Clicked the Confirm Alert button at (638, 361) on #confirm
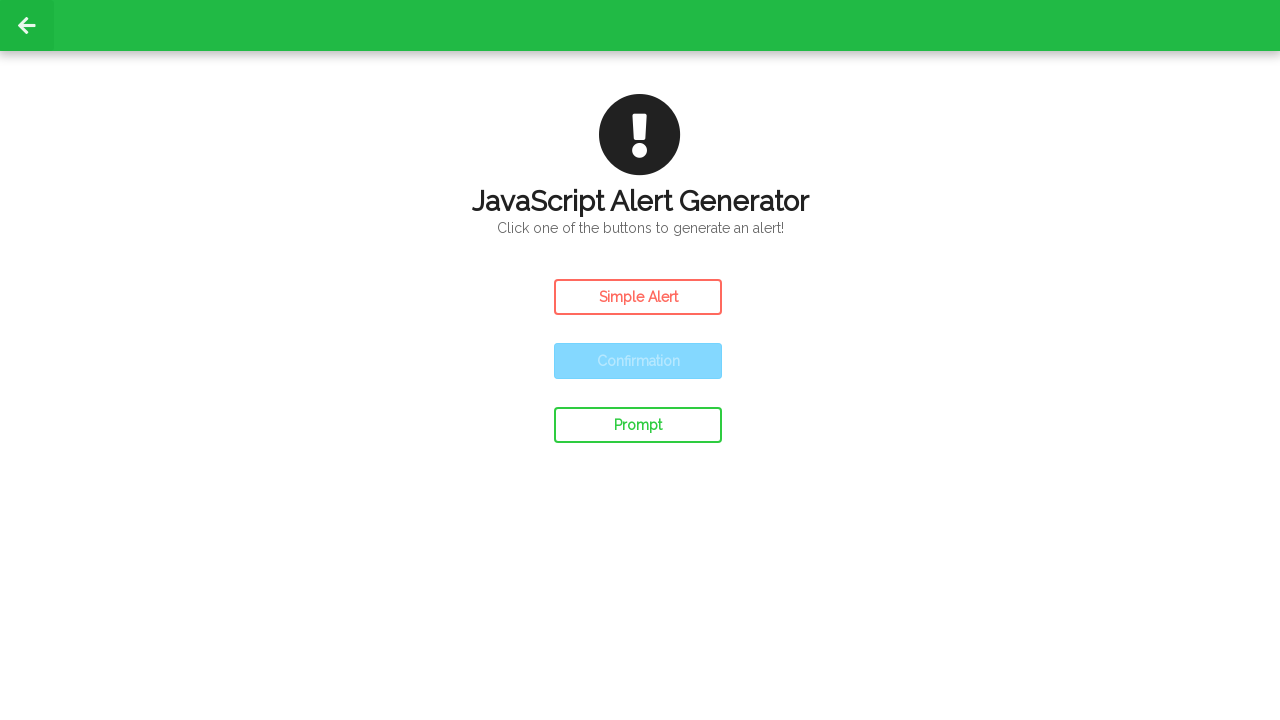

Waited 500ms for page updates after dismissing alert
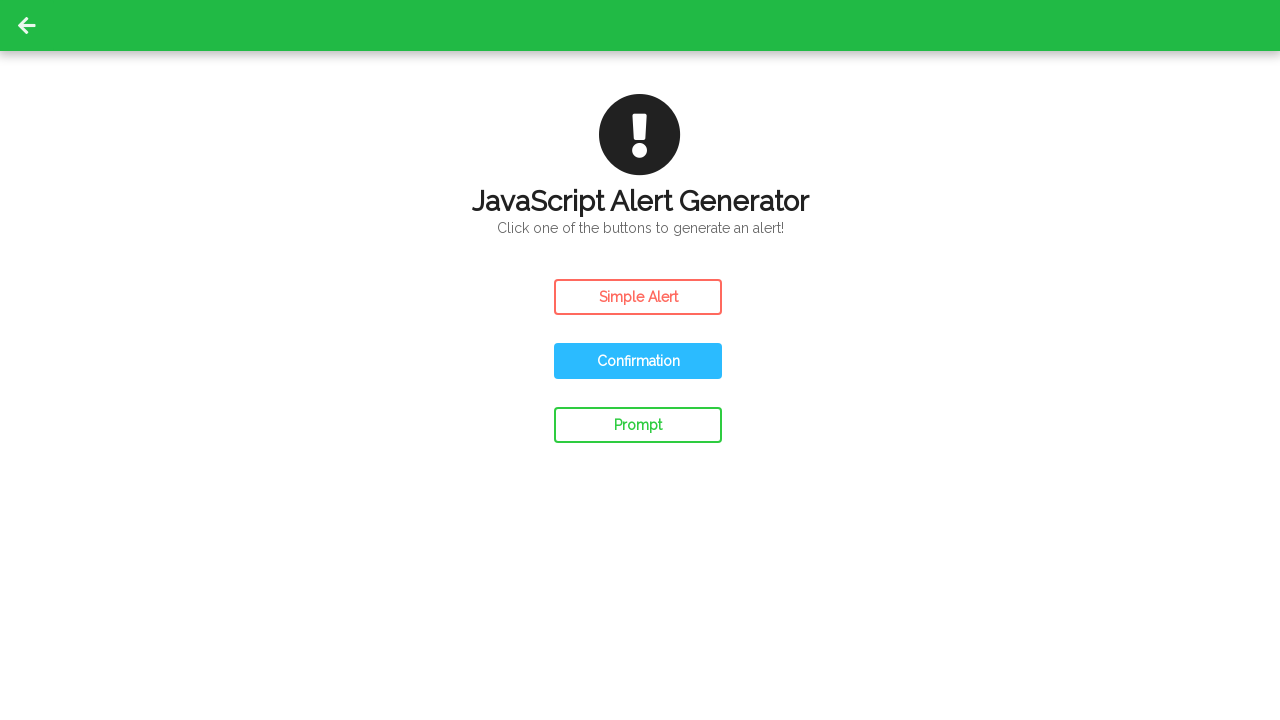

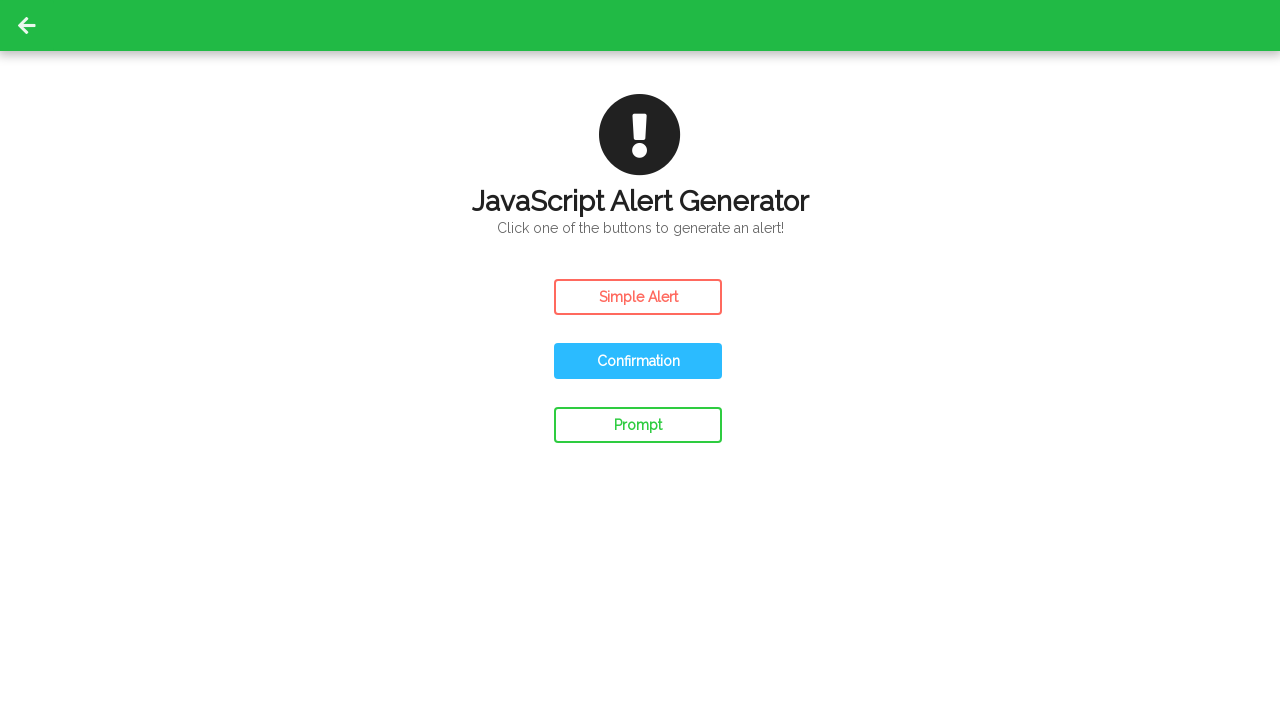